Tests JavaScript prompt popup handling by clicking a button inside an iframe, entering text in the prompt, and accepting it

Starting URL: https://www.w3schools.com/jsref/tryit.asp?filename=tryjsref_prompt

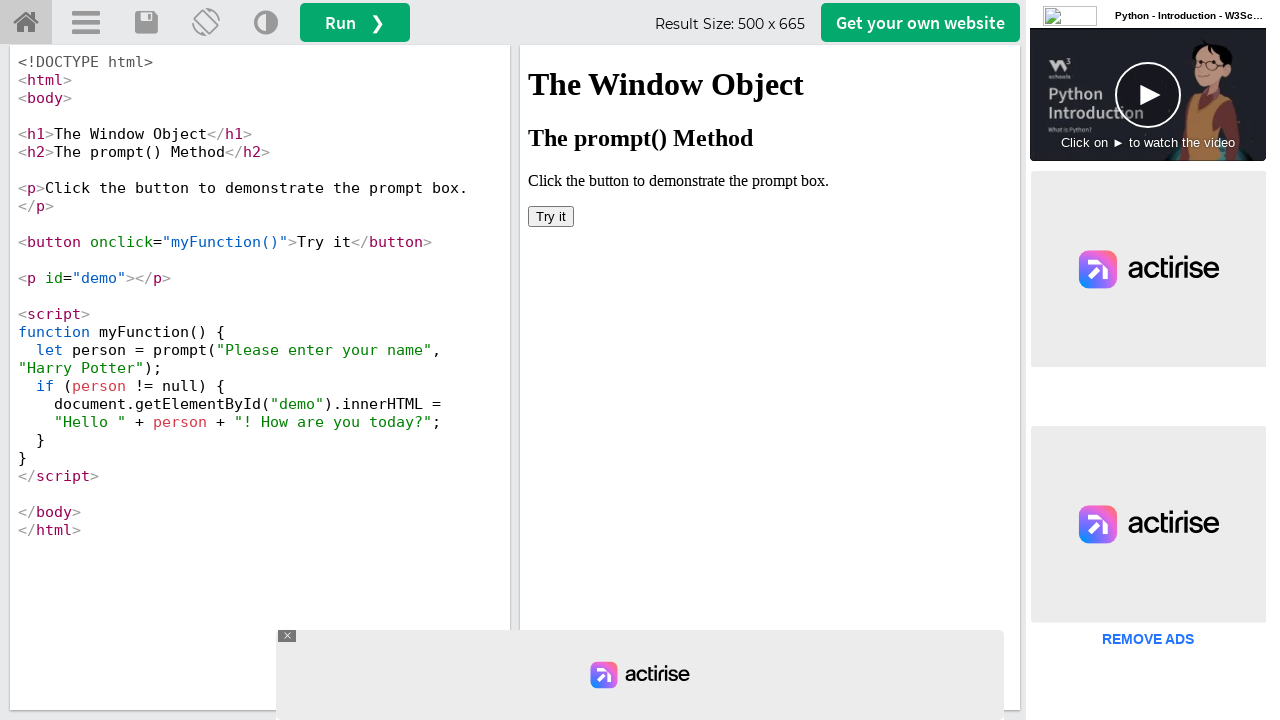

Clicked the run button to load the example at (355, 22) on button#runbtn
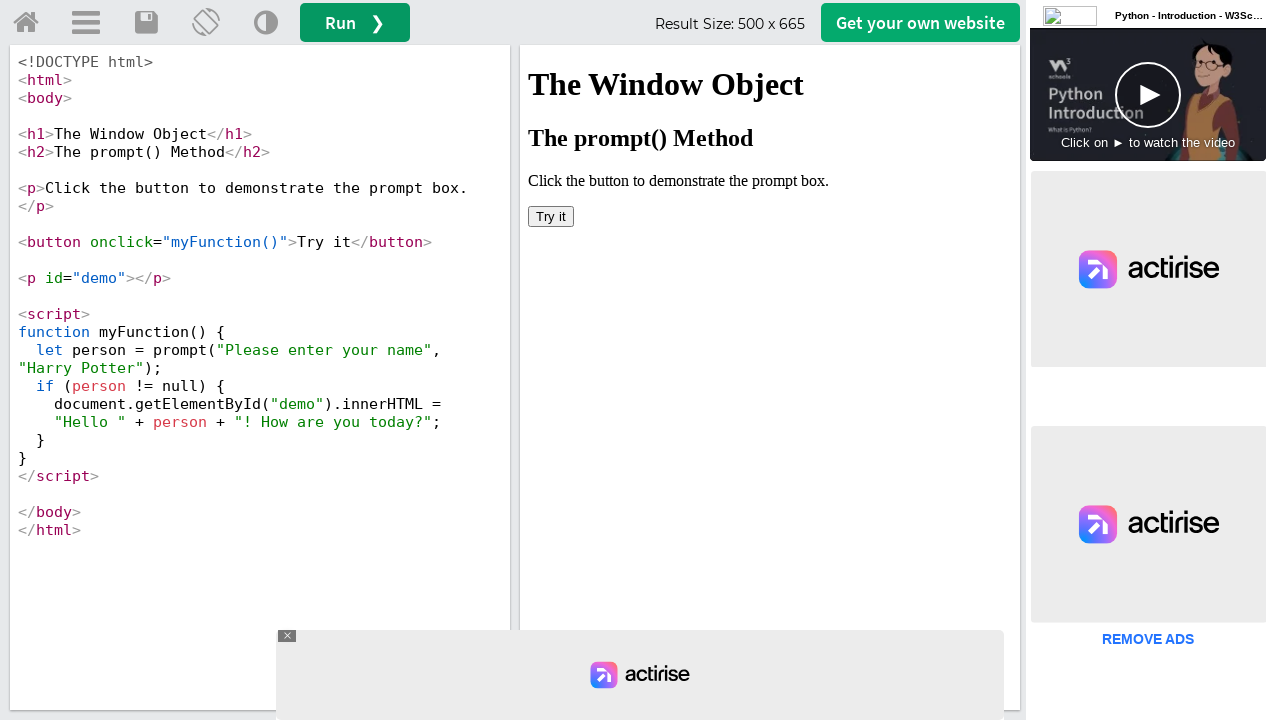

Located the iframe containing the example
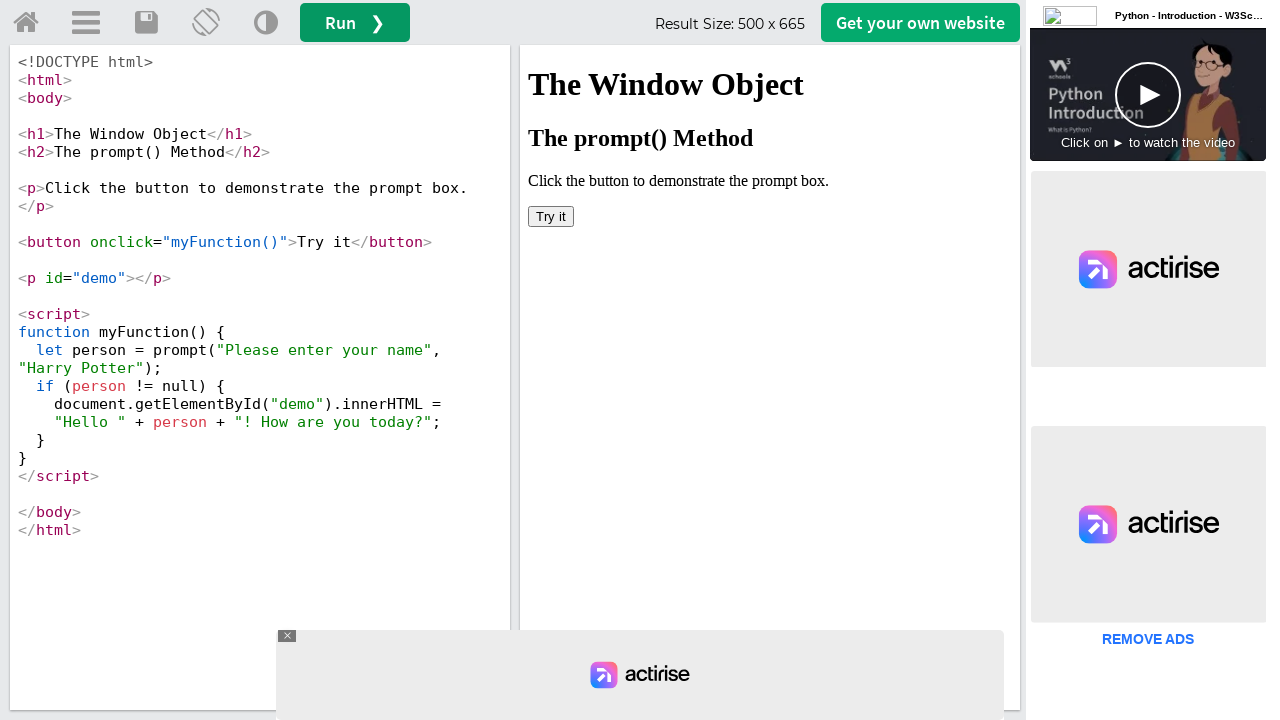

Set up dialog handler to accept prompt with 'Sanket'
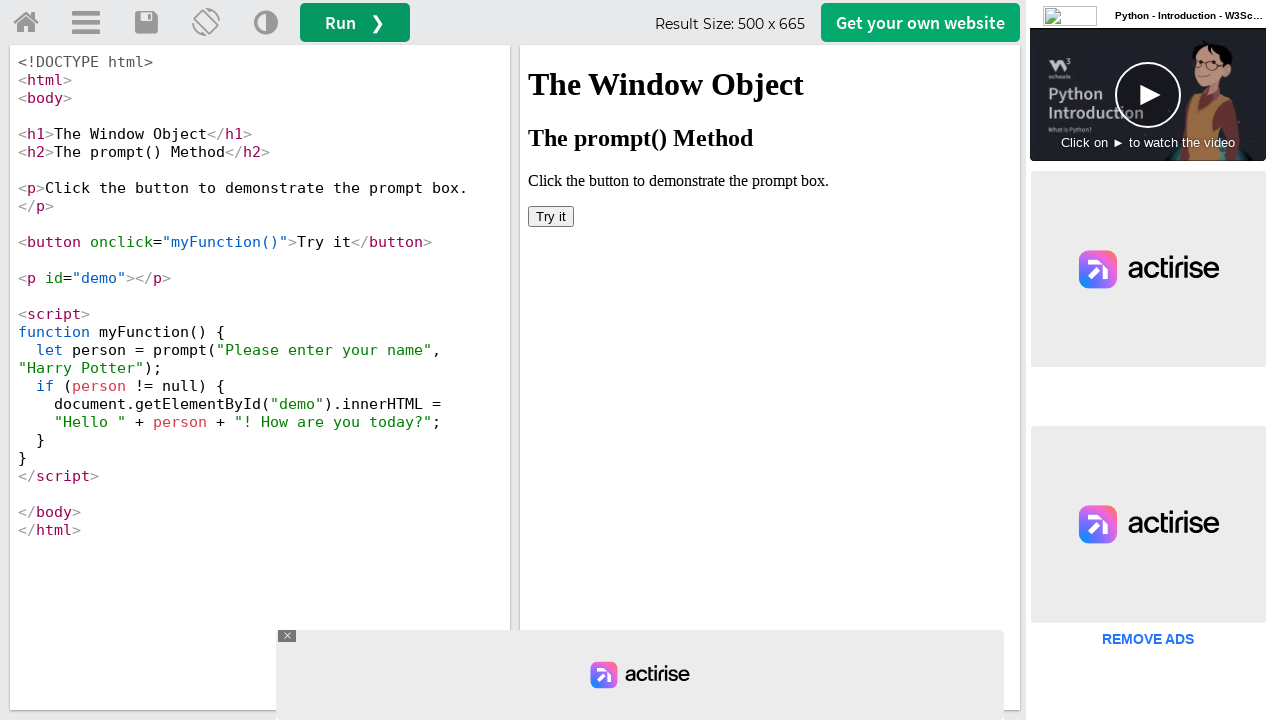

Clicked the 'Try it' button inside the iframe to trigger the JavaScript prompt at (551, 216) on #iframeResult >> internal:control=enter-frame >> button:has-text('Try it')
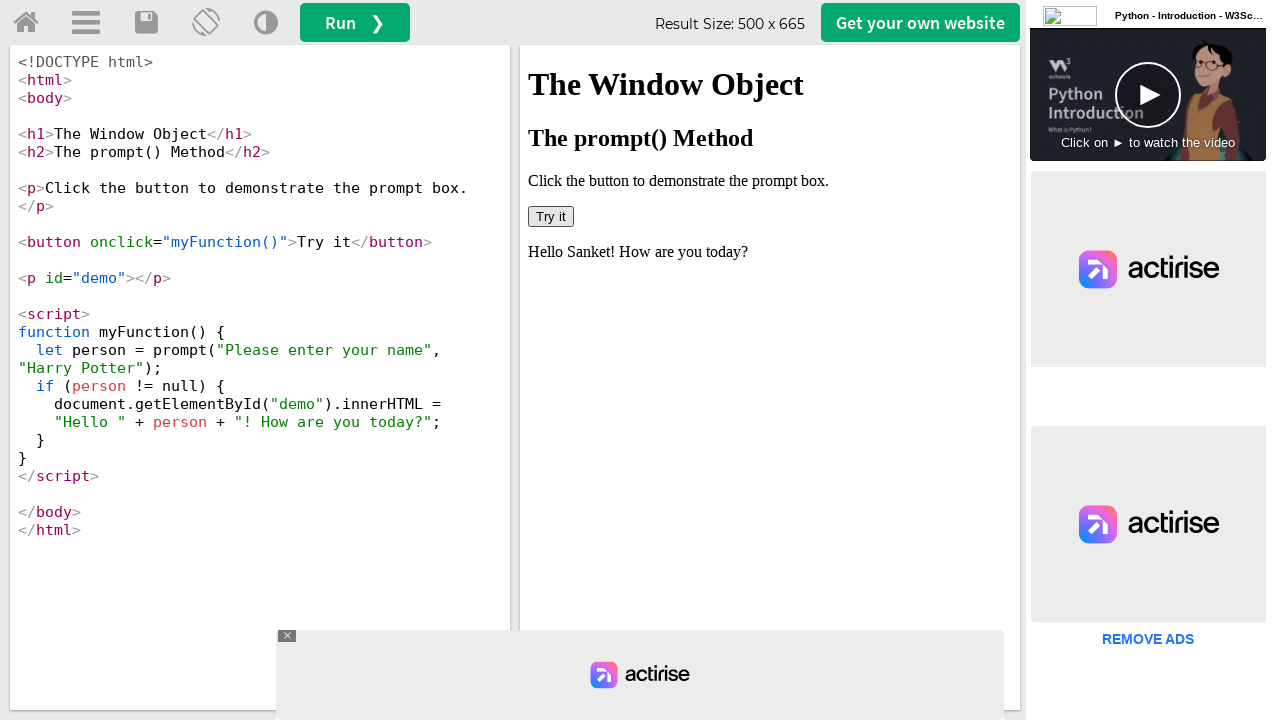

Waited 1 second for the dialog to be processed
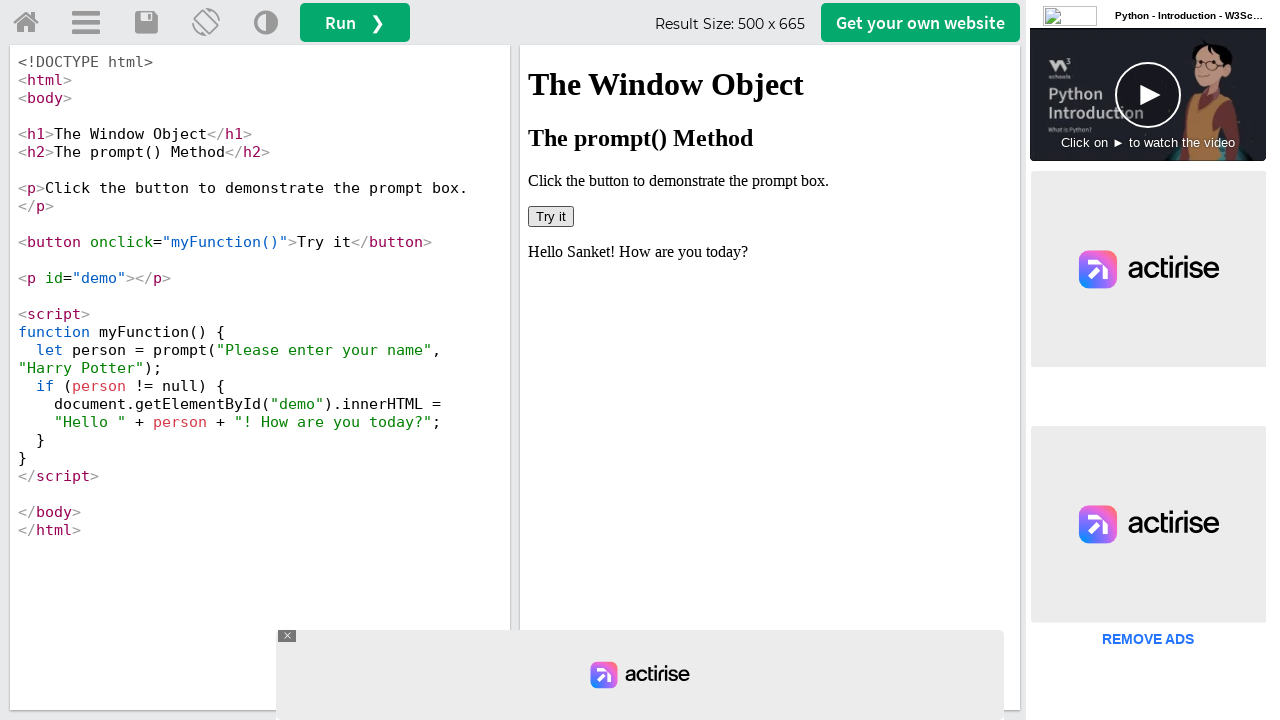

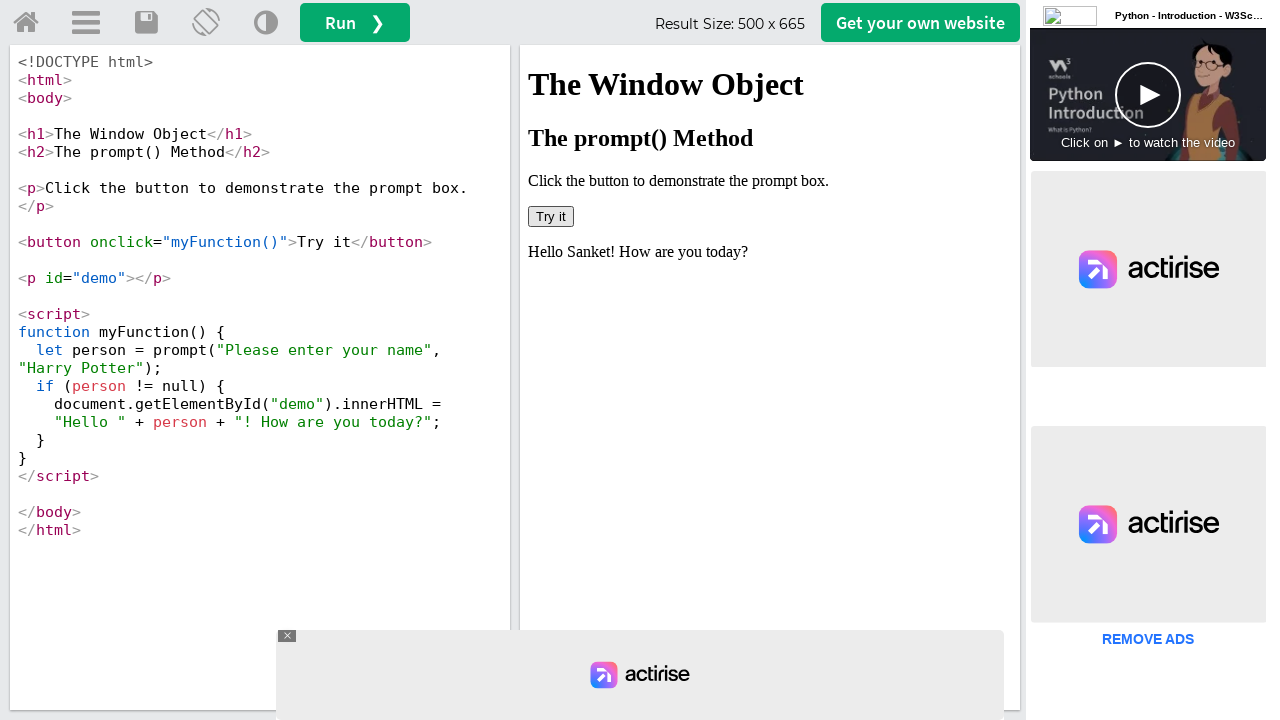